Tests the file picker button on a PDF to Word conversion website by clicking the file selection element

Starting URL: https://www.ilovepdf.com/pdf_to_word

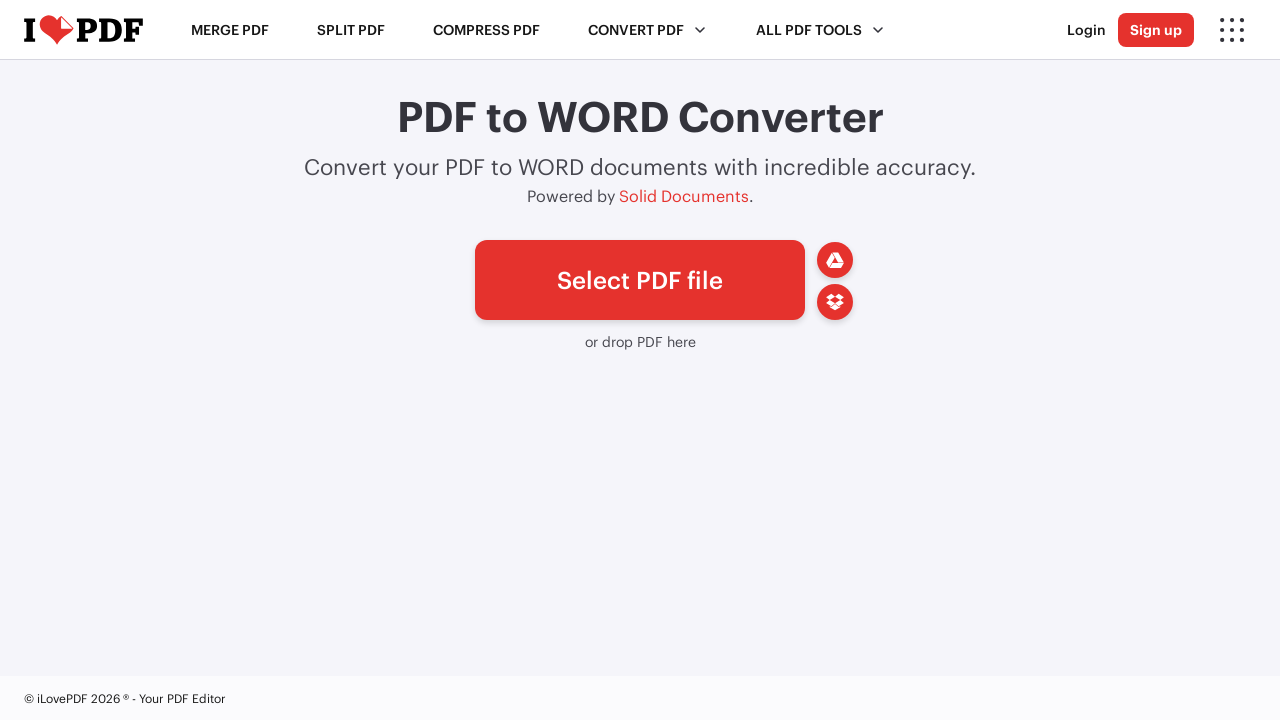

Clicked the file picker button to open file selection dialog at (640, 280) on a#pickfiles
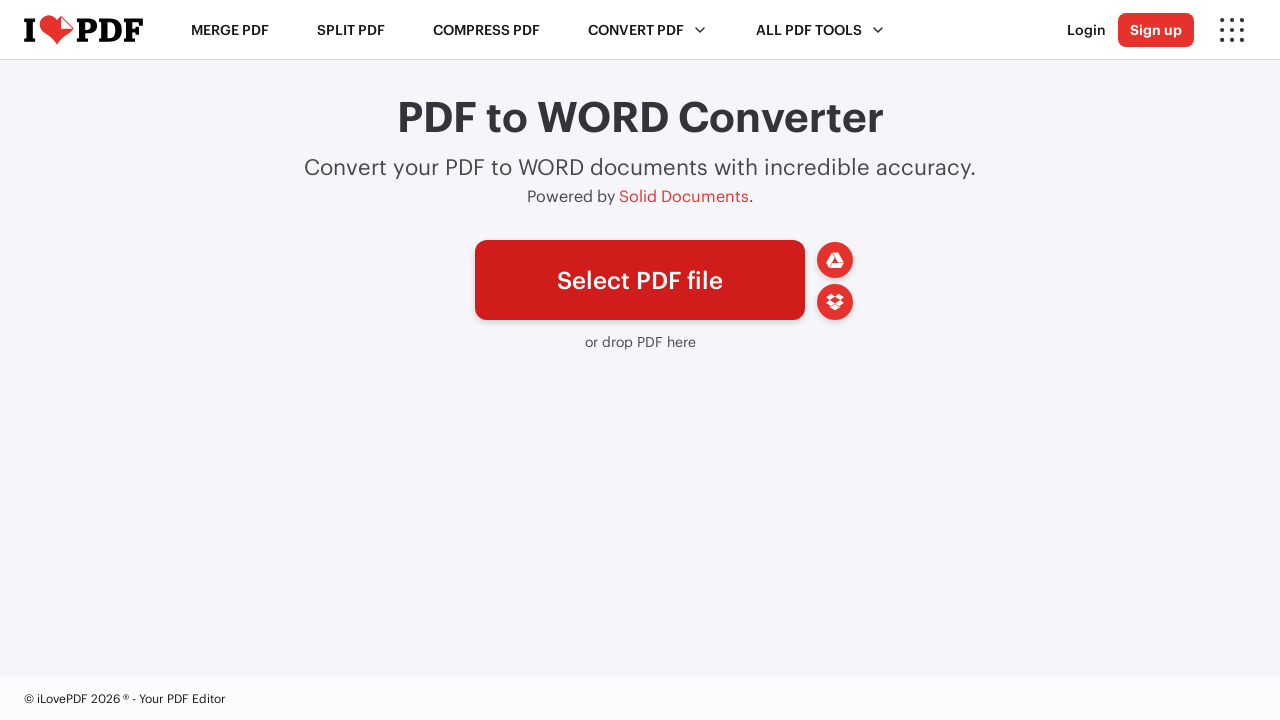

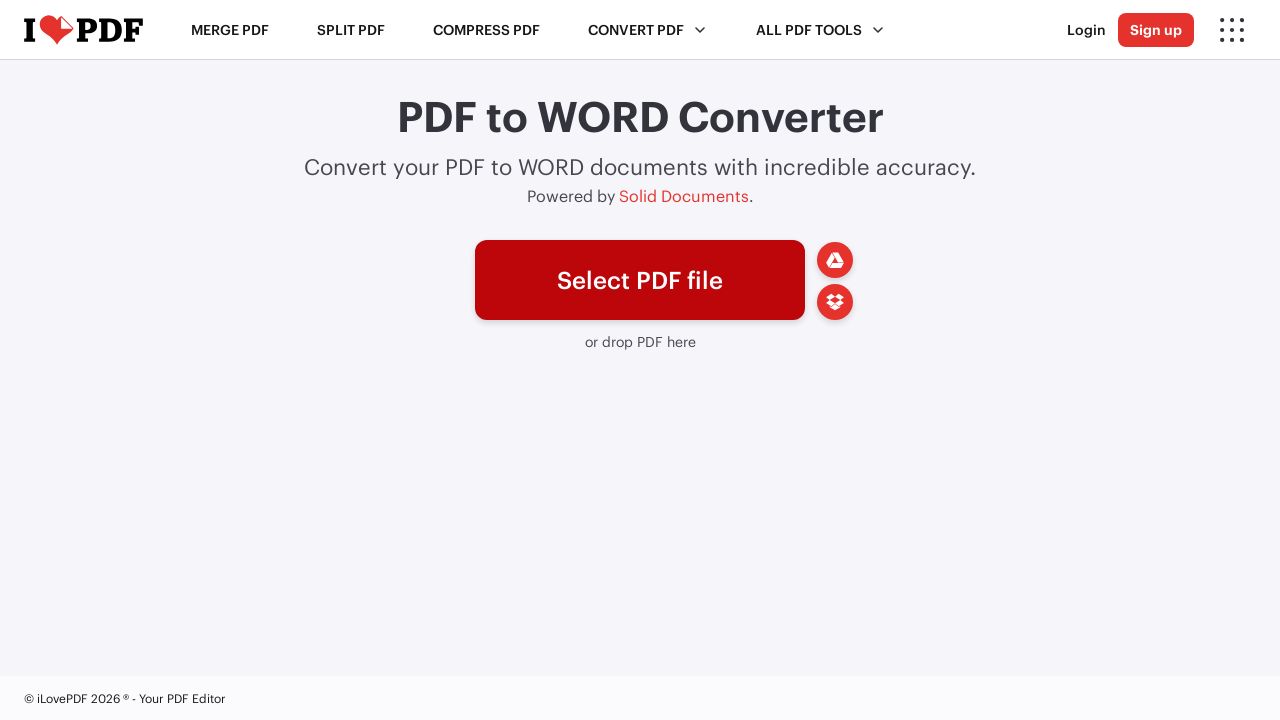